Tests an age submission form by entering a name and age, then clicking the submit button to process the form.

Starting URL: https://kristinek.github.io/site/examples/age

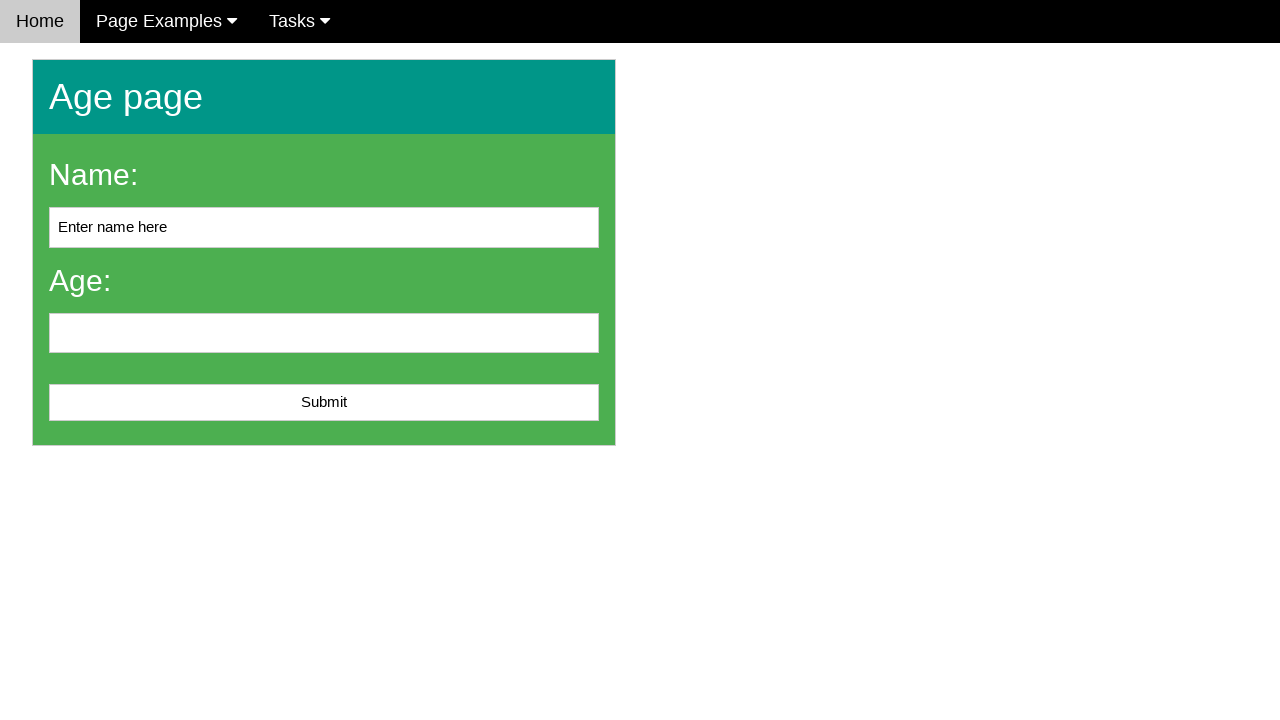

Cleared the name field on #name
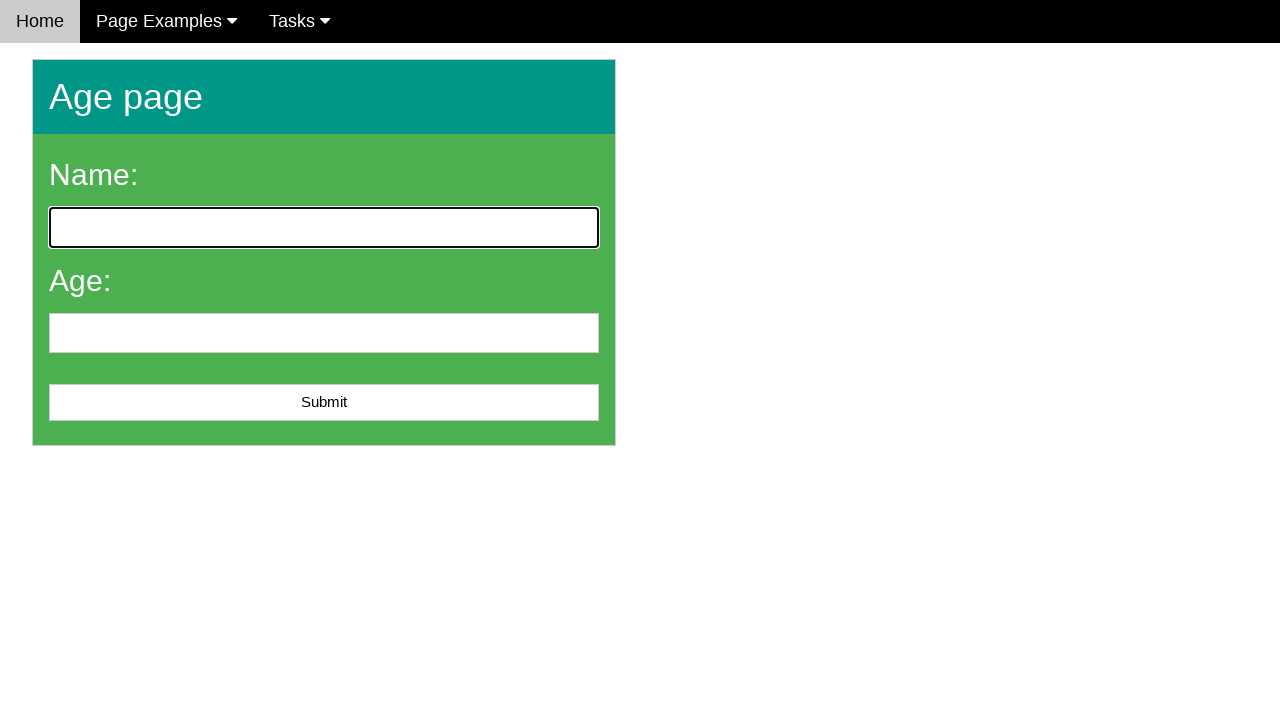

Filled name field with 'John Smith' on #name
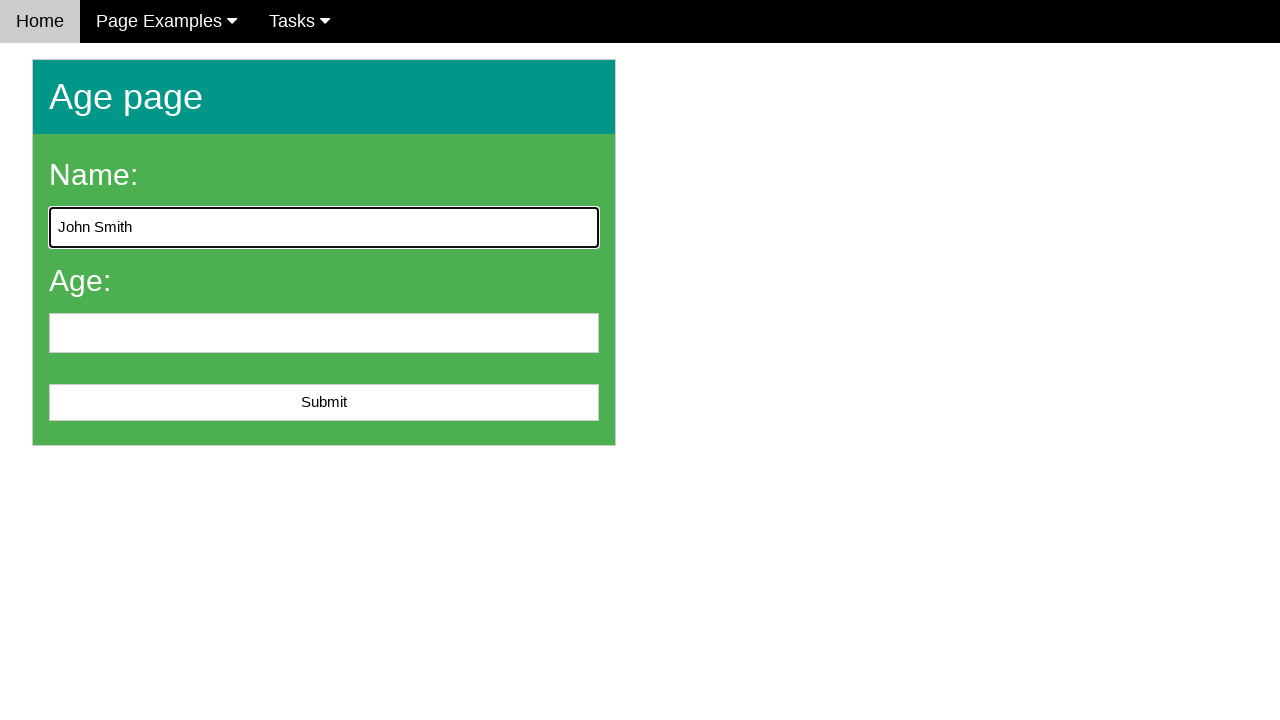

Filled age field with '28' on #age
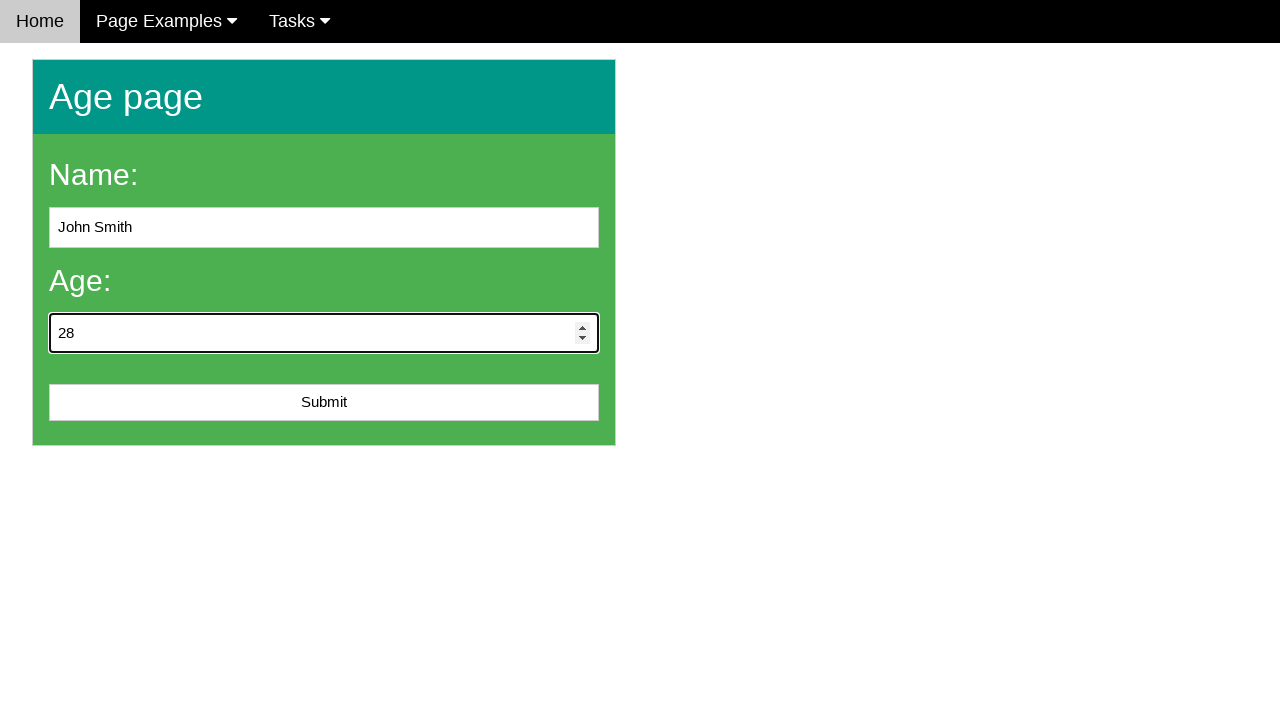

Clicked the submit button to process the age form at (324, 403) on #submit
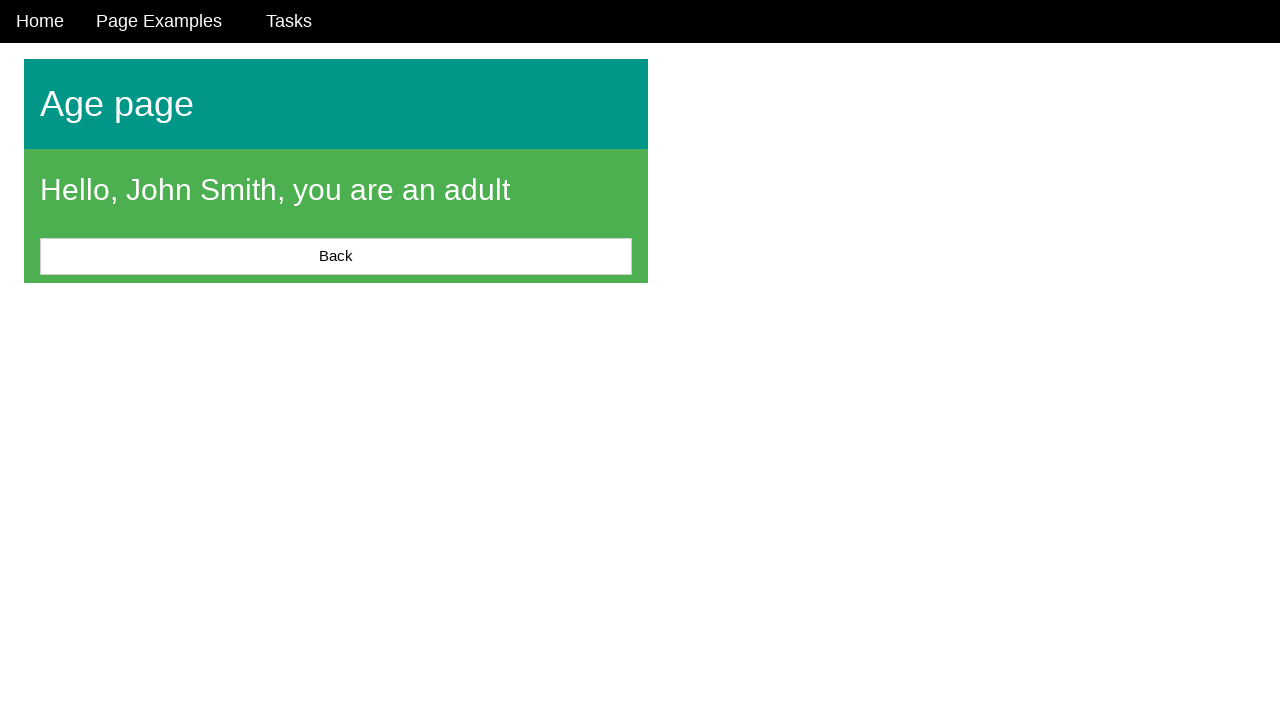

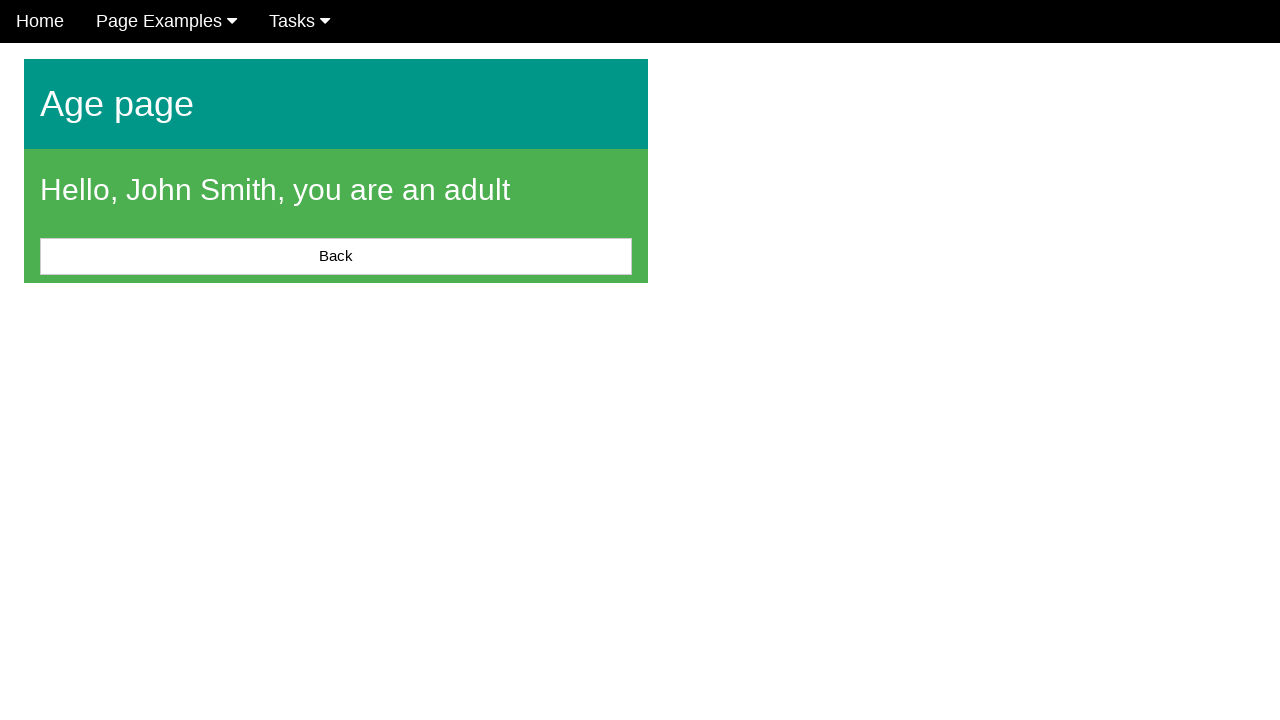